Tests interaction with a form page by locating and interacting with a checkbox element on the Formy practice form.

Starting URL: https://formy-project.herokuapp.com/form

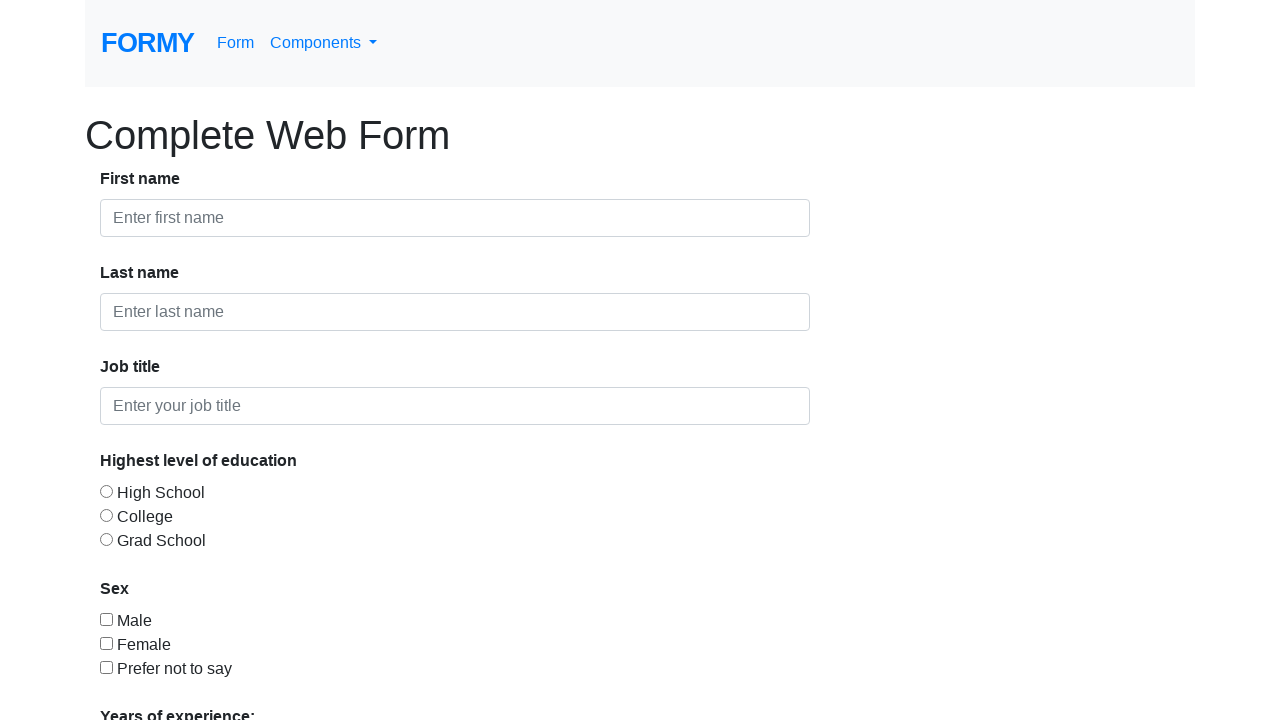

Waited for checkbox element to load on Formy practice form
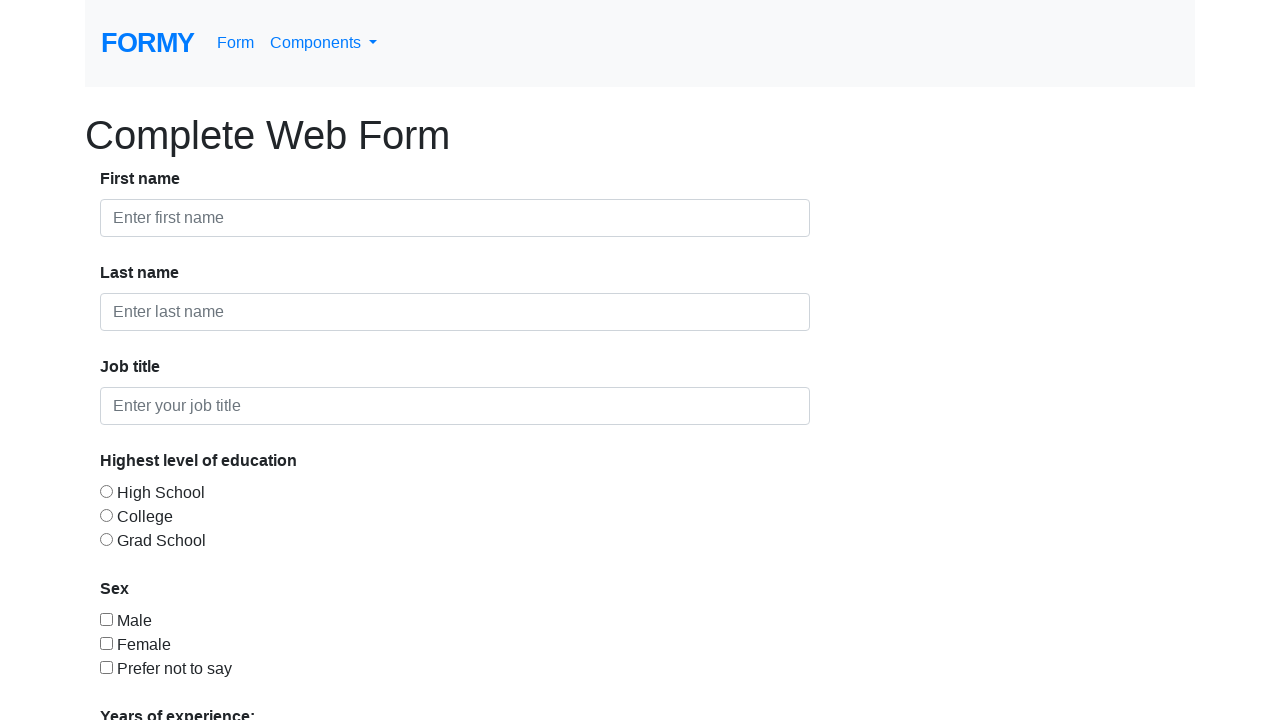

Clicked the first checkbox on the form at (106, 619) on input[type='checkbox']
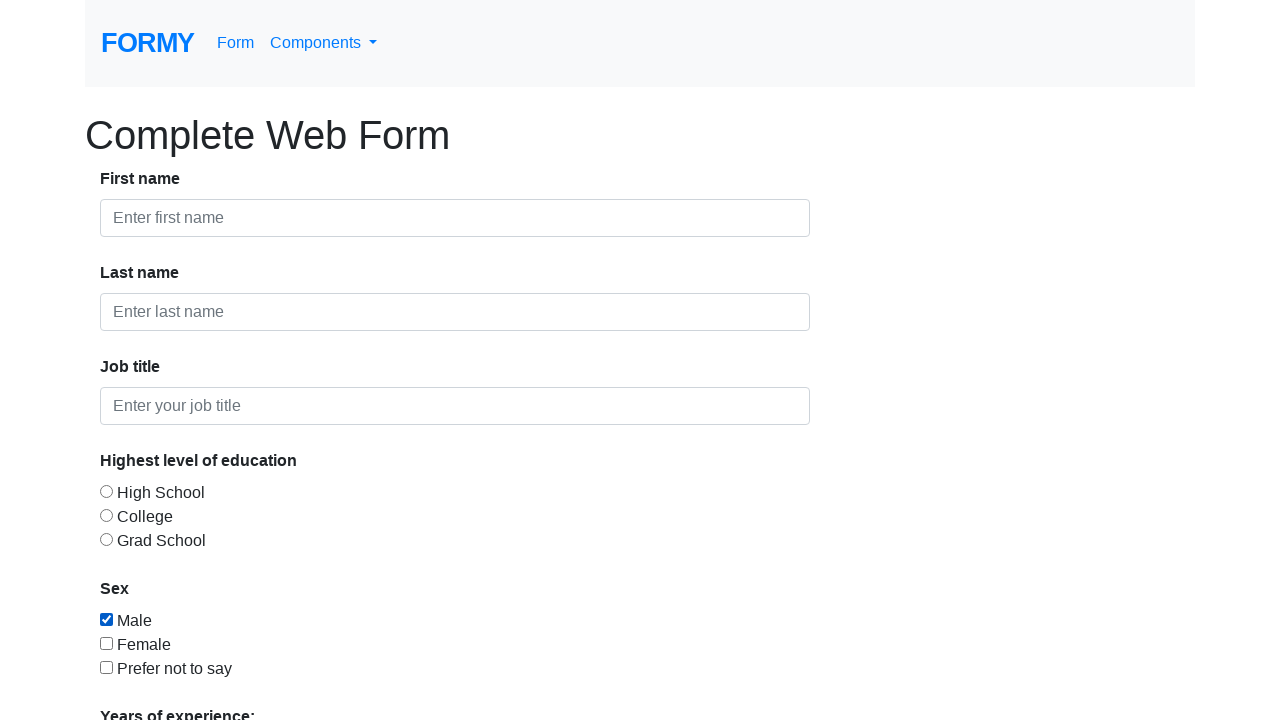

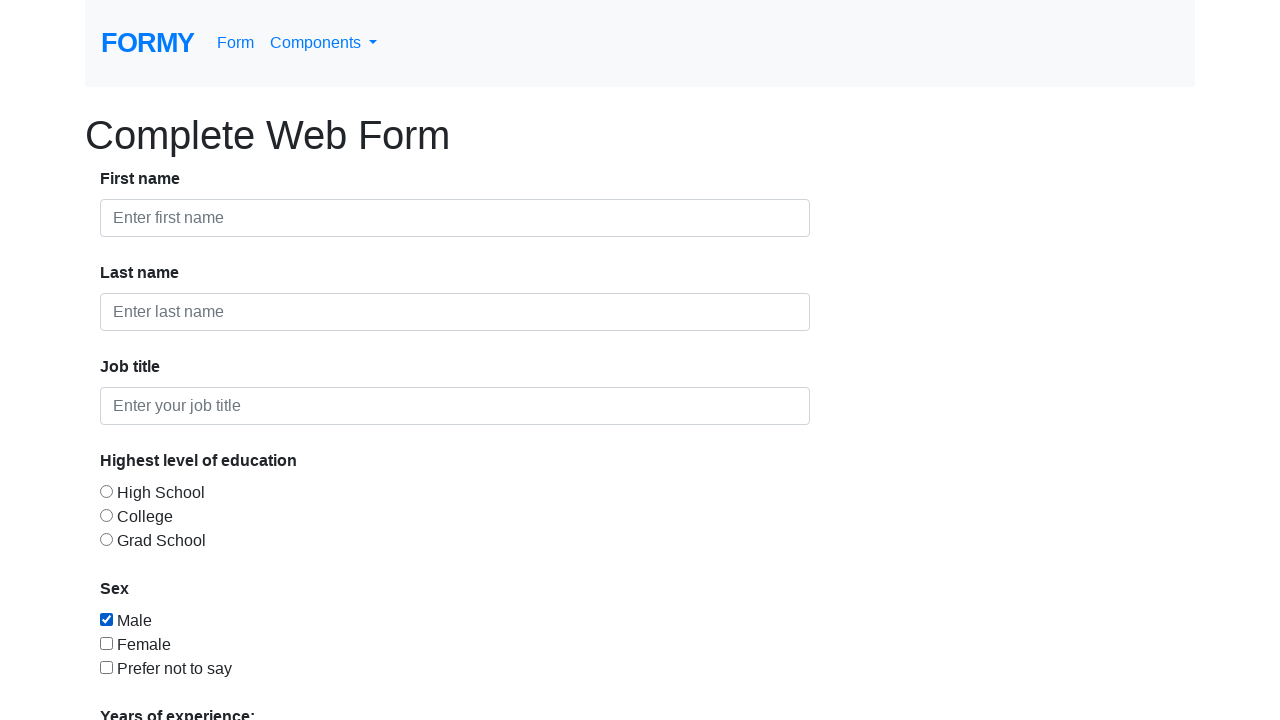